Tests various Selenium locator strategies (id, name, class_name, css, xpath, link_text, partial_link_text) by typing text into a textarea and clicking links

Starting URL: https://seleniumbase.io/demo_page

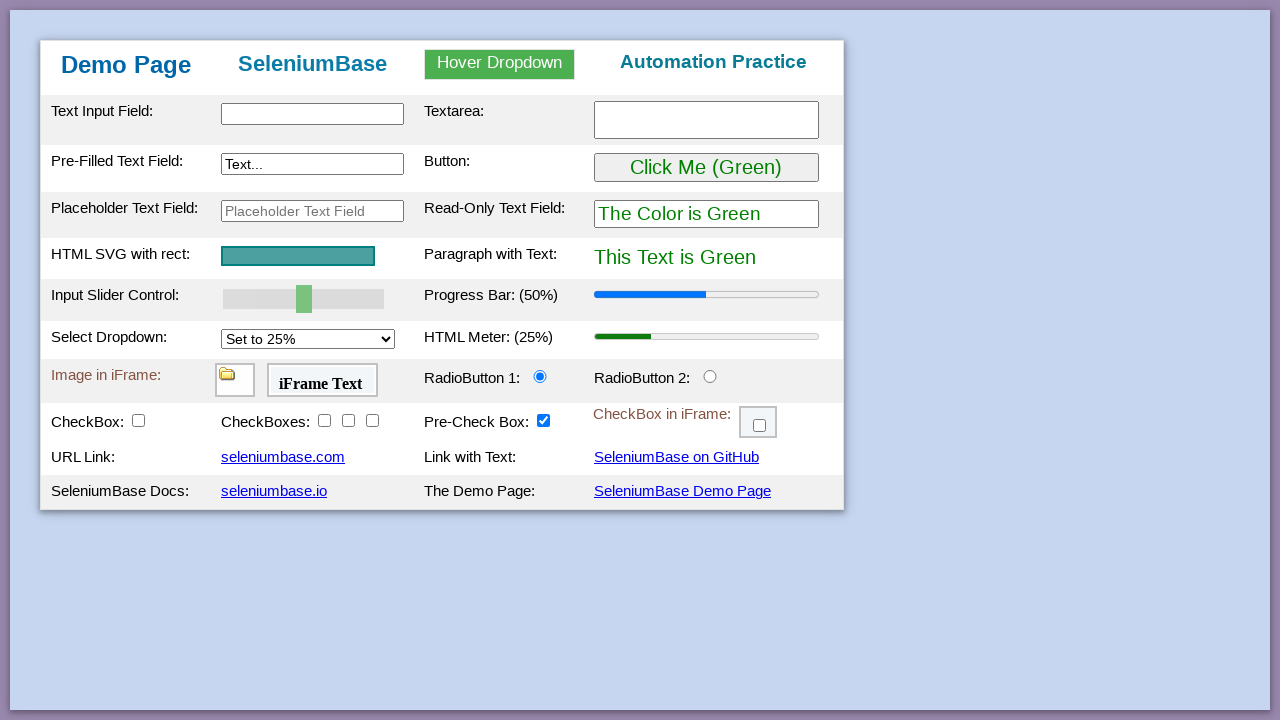

Filled textarea using id locator with text 'id' on #myTextarea
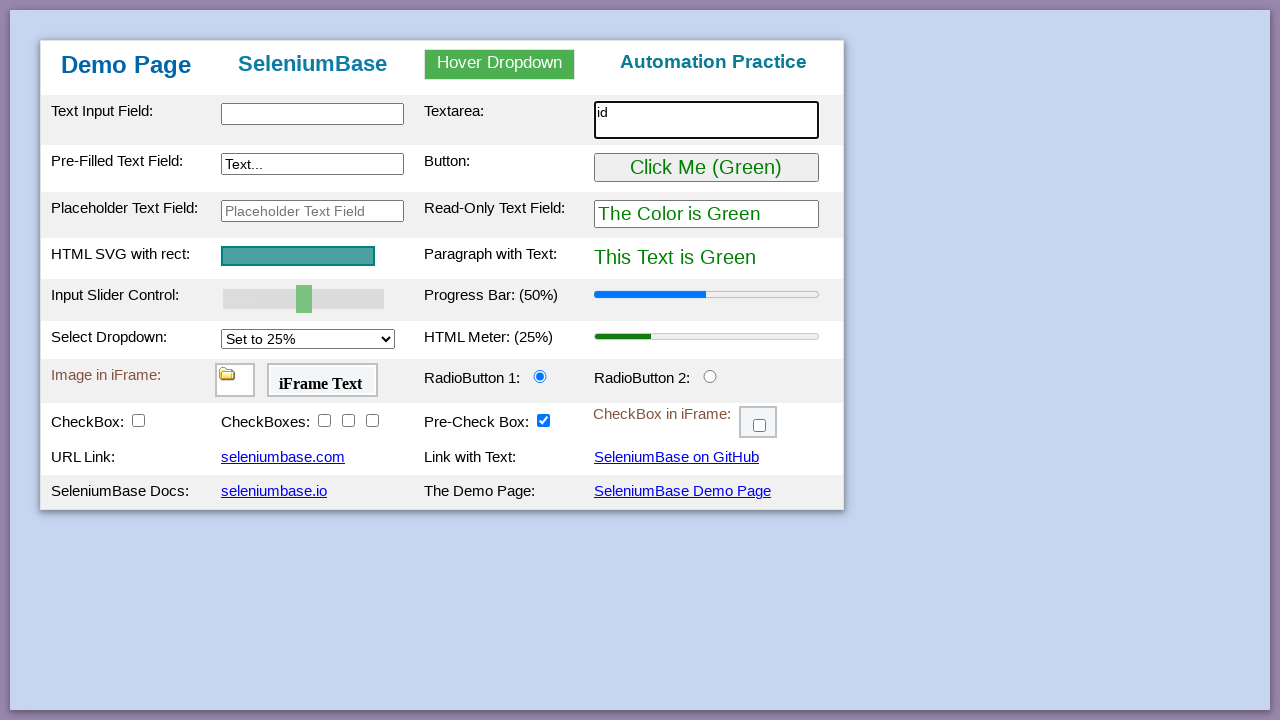

Filled textarea using name locator with text 'name' on [name='textareaName']
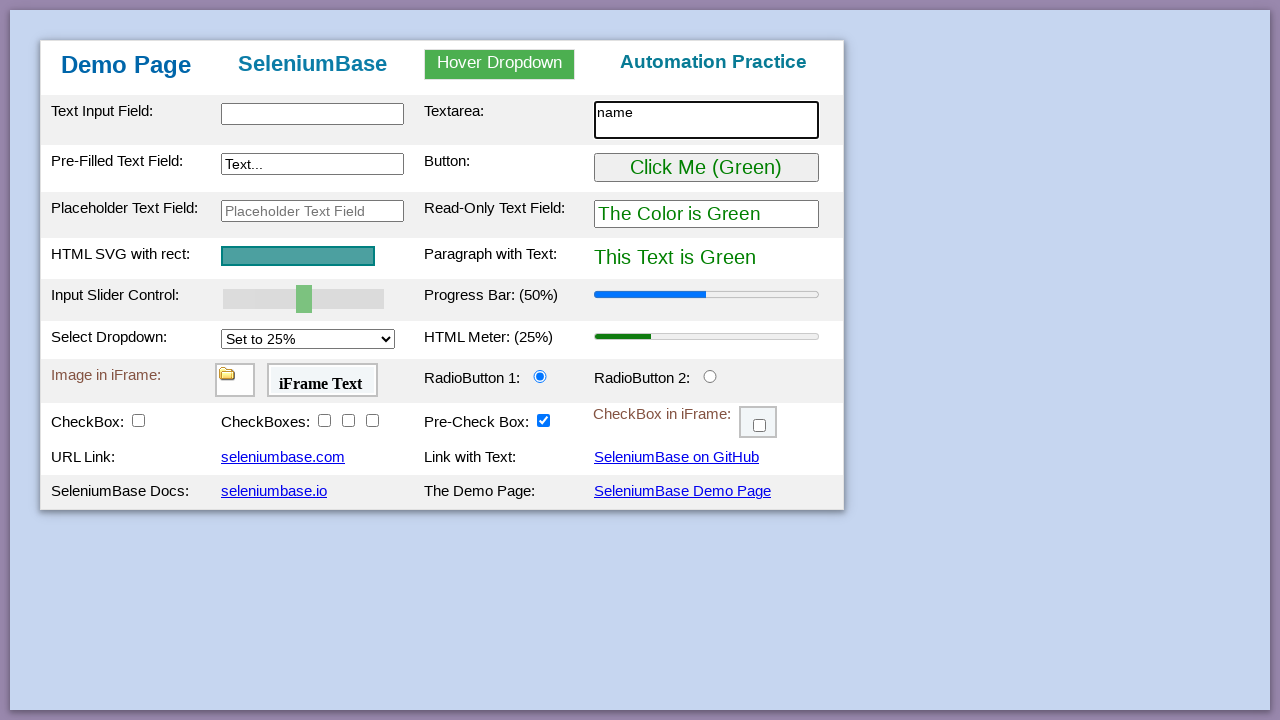

Filled textarea using class name locator with text 'class name' on .textareaClass
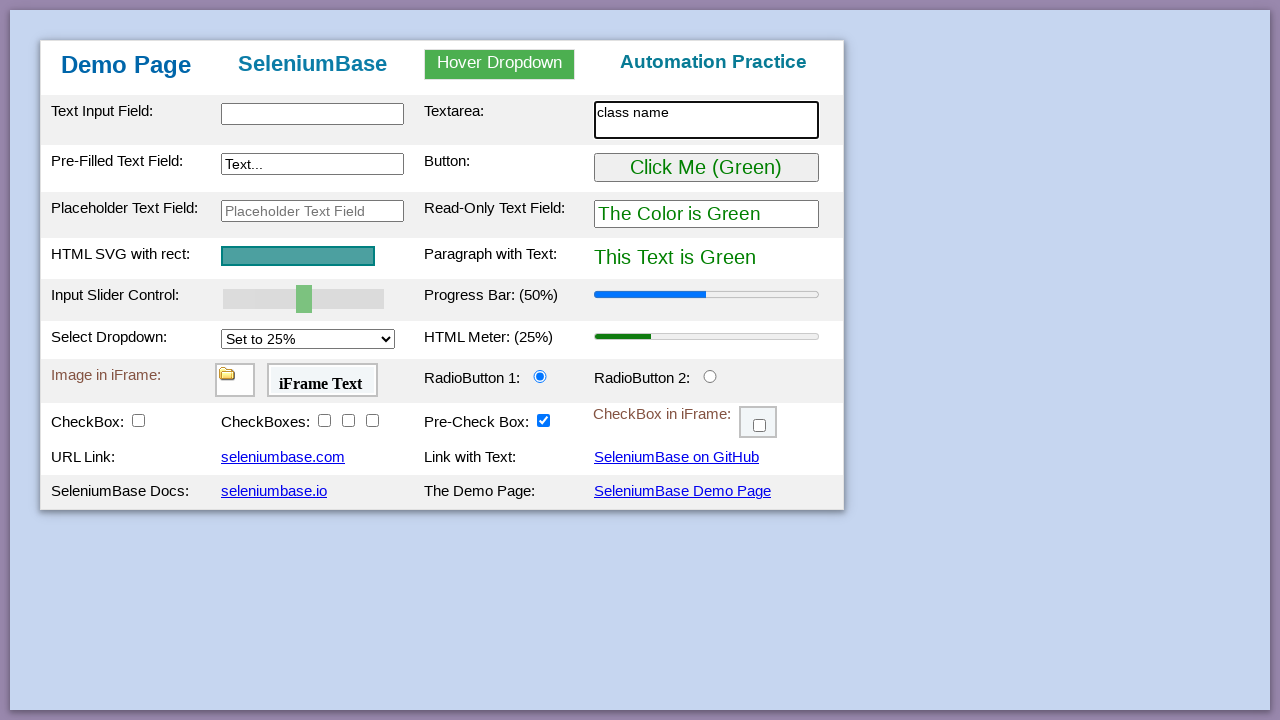

Filled textarea using CSS selector locator with text 'css' on #myTextarea
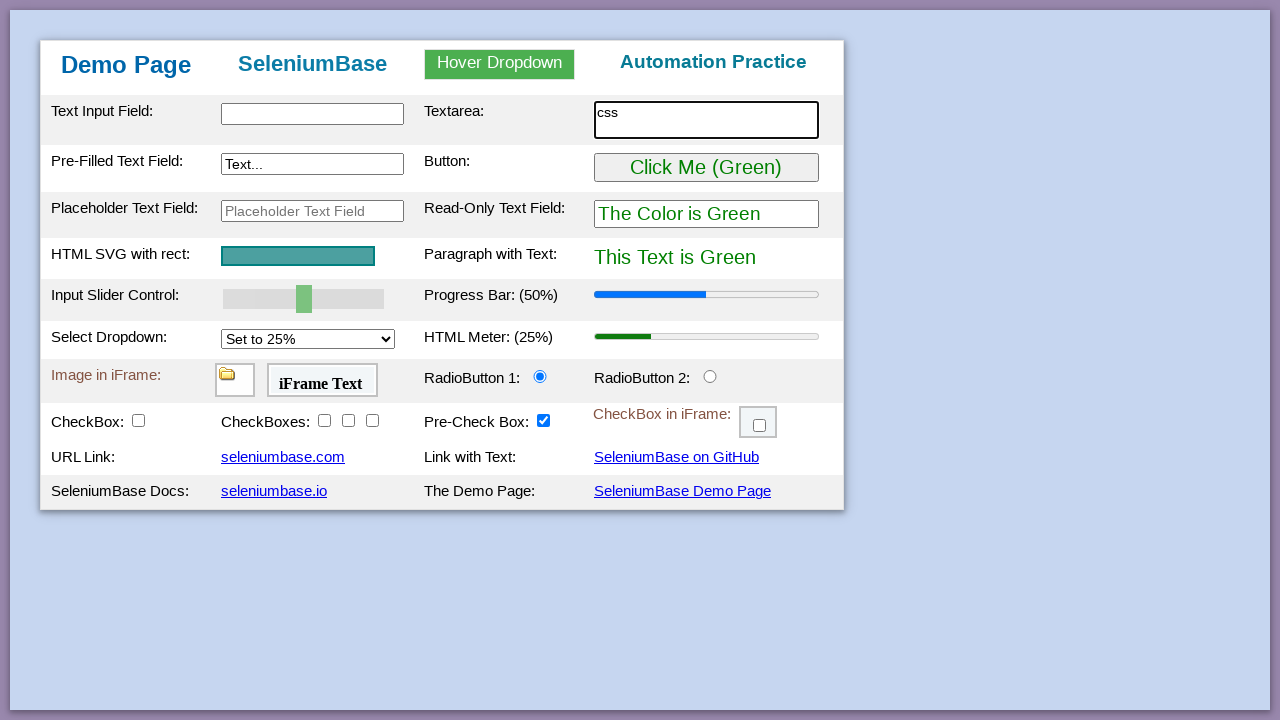

Filled textarea using XPath locator with text 'xpath' on //textarea[@id='myTextarea']
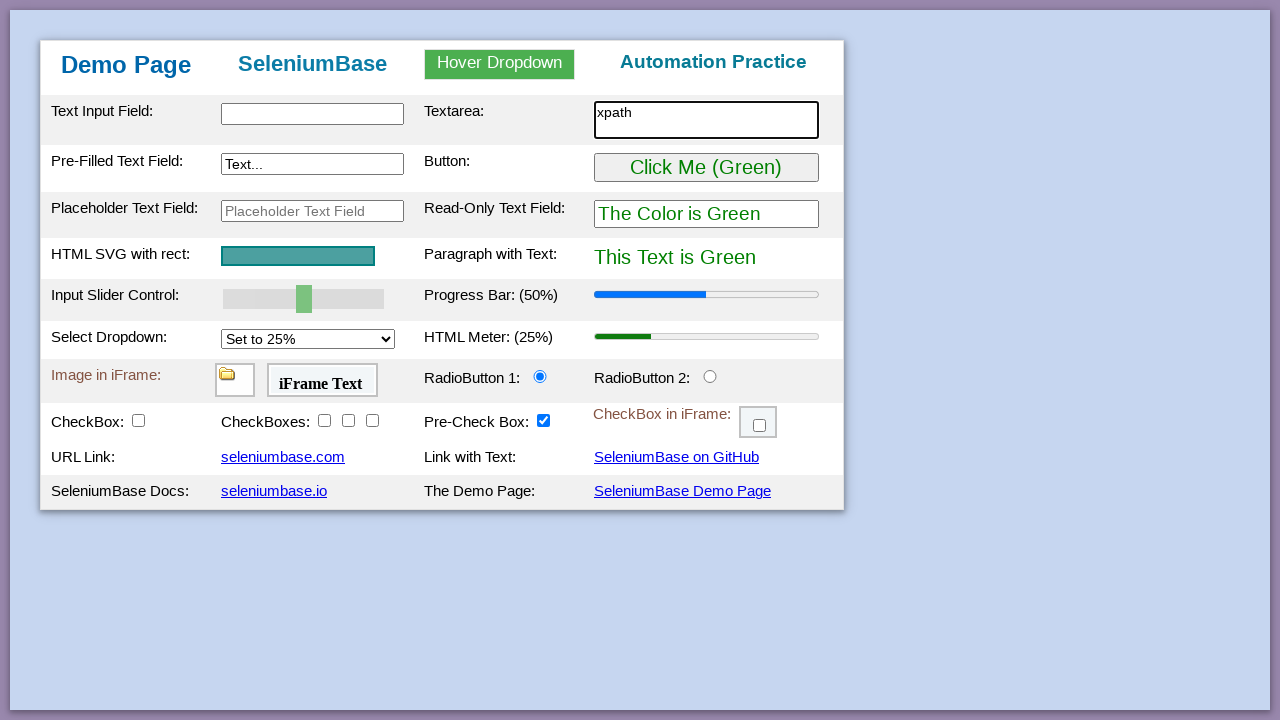

Clicked link with full text 'seleniumbase.com' at (283, 457) on text=seleniumbase.com
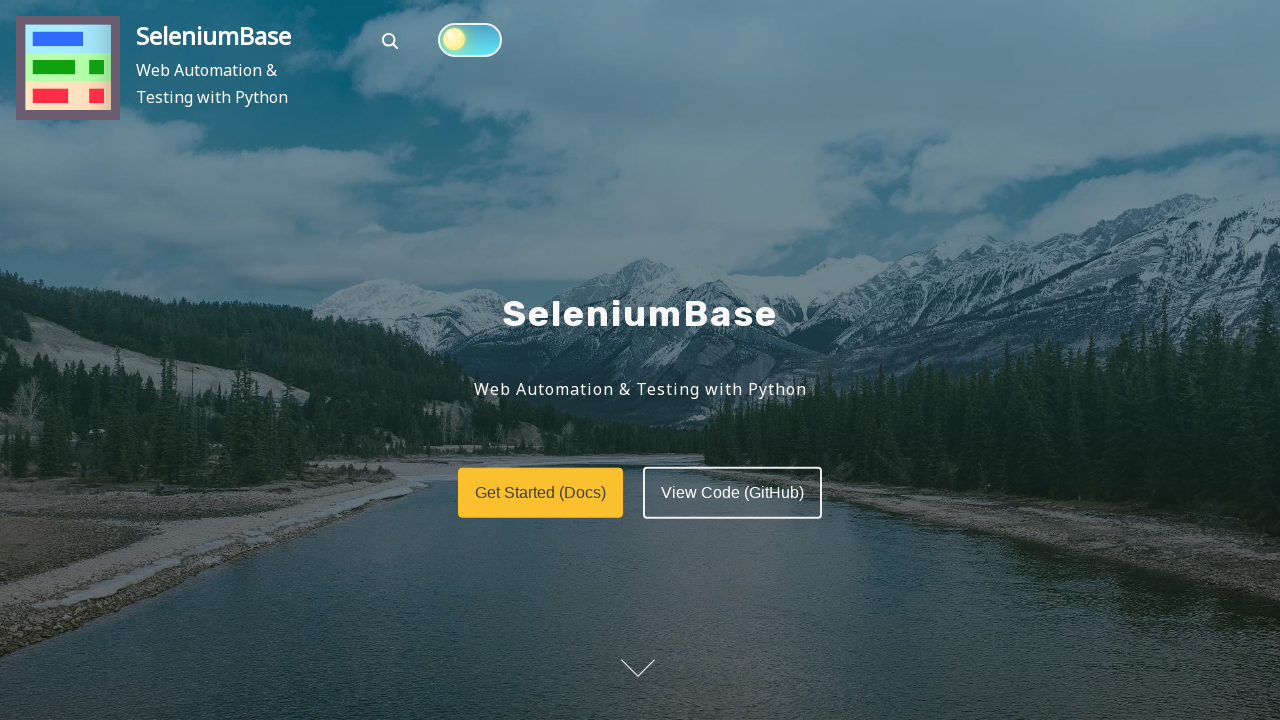

Navigated back to demo page after clicking full text link
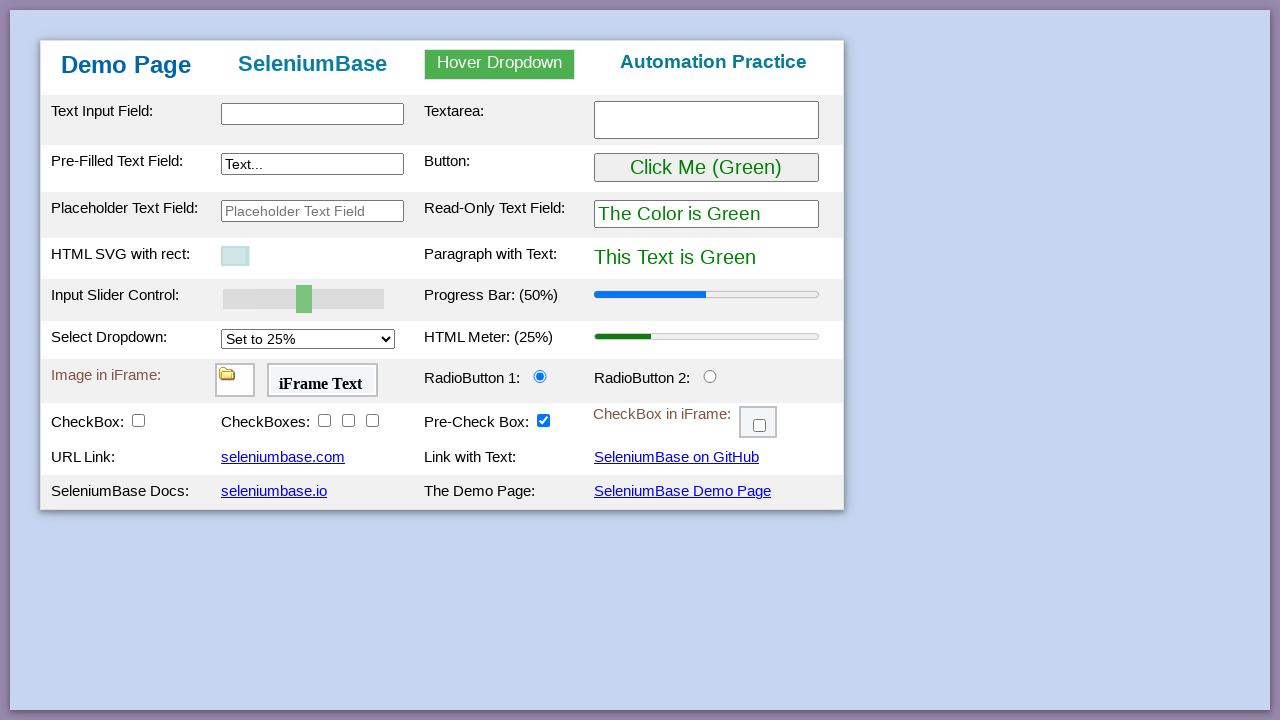

Clicked link with partial text 'se.com' at (283, 457) on text=se.com
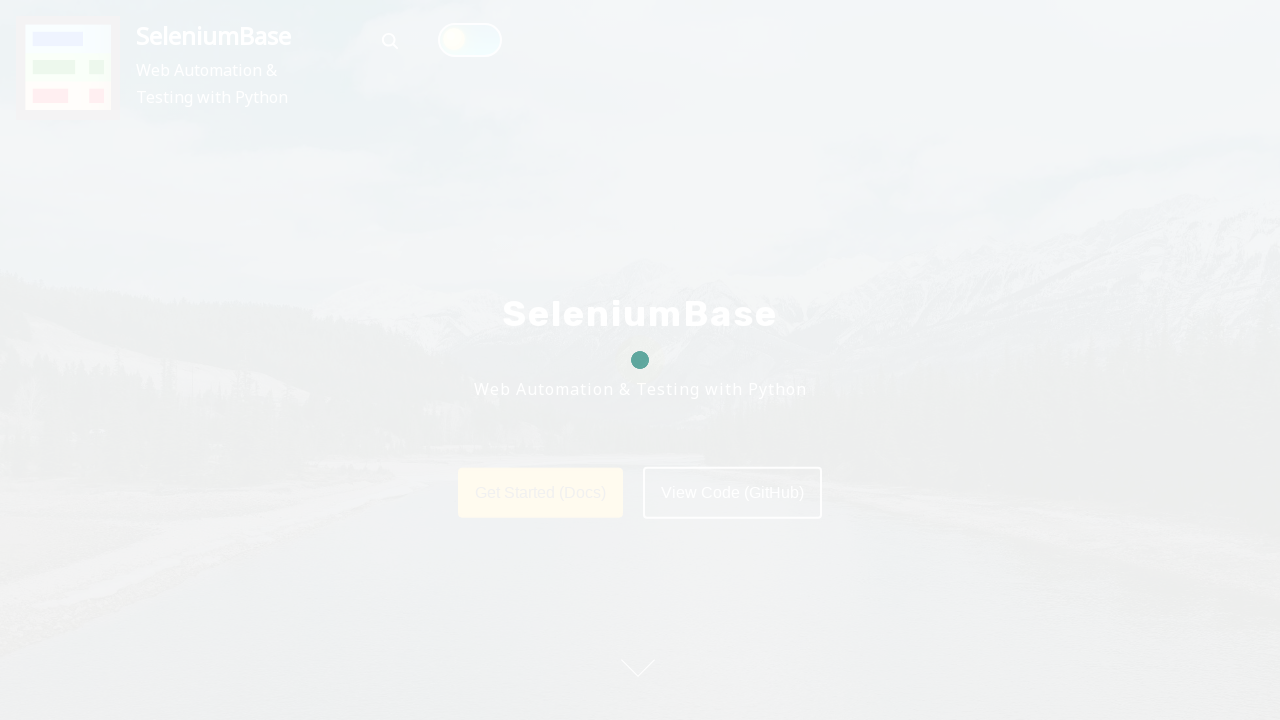

Navigated back to demo page after clicking partial text link
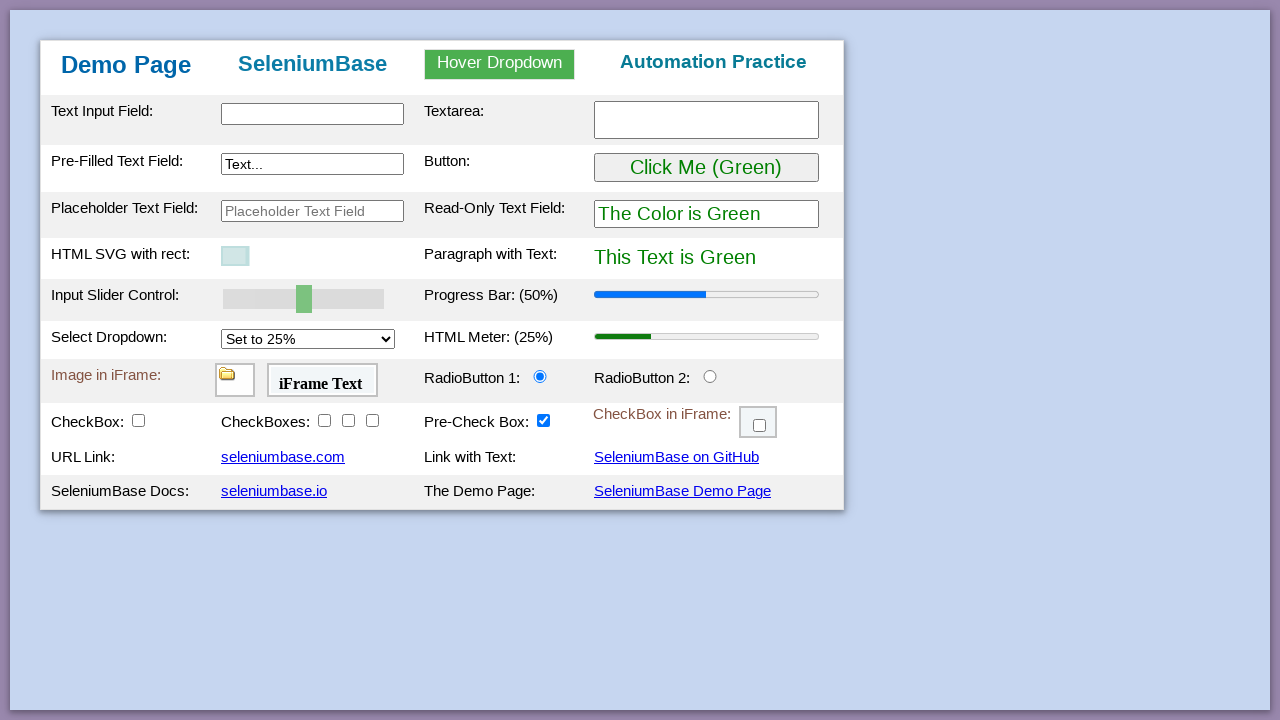

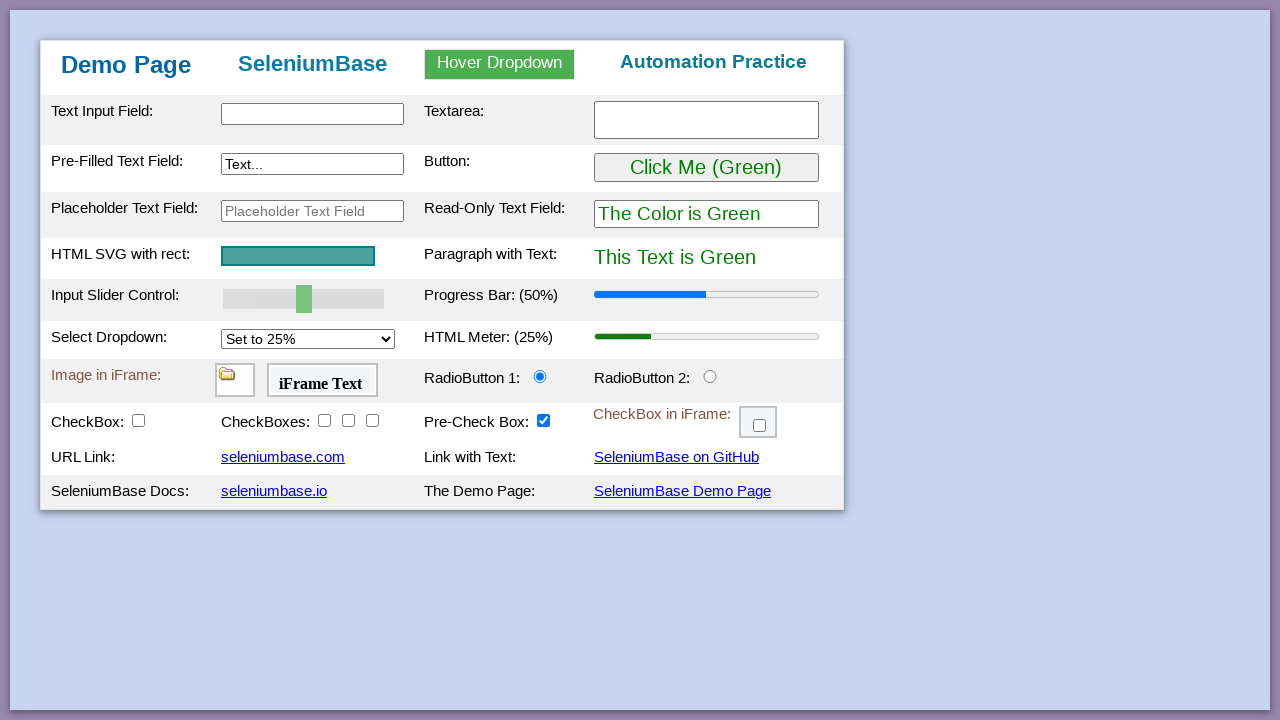